Verifies the page title is "Saúde Mental | Sesi/RS"

Starting URL: https://saudemental.sesirs.org.br/

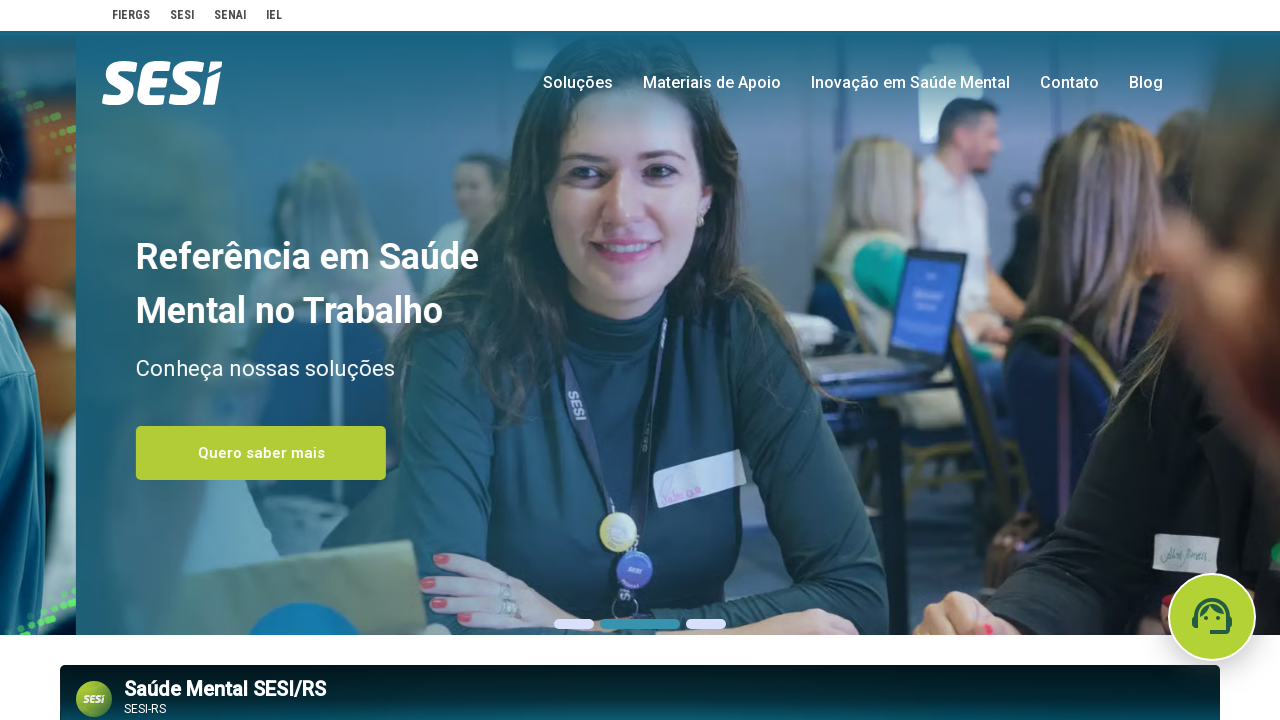

Navigated to Saúde Mental website
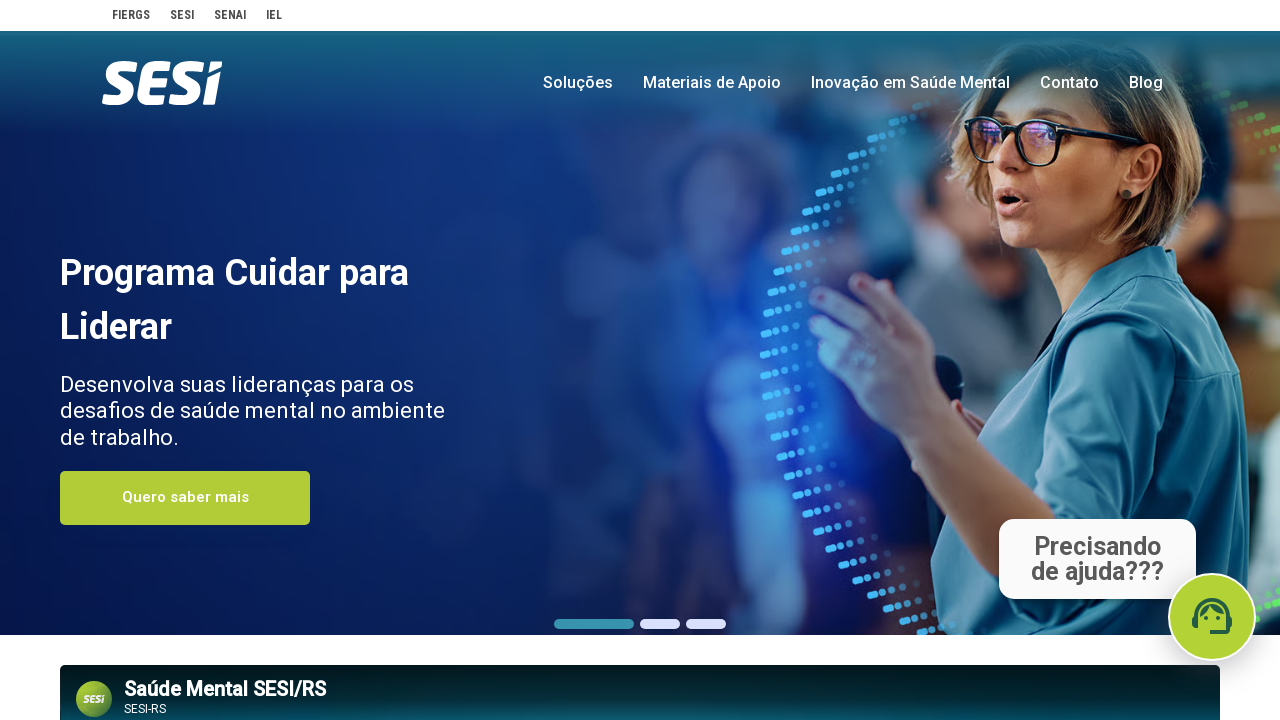

Verified page title is 'Saúde Mental | Sesi/RS'
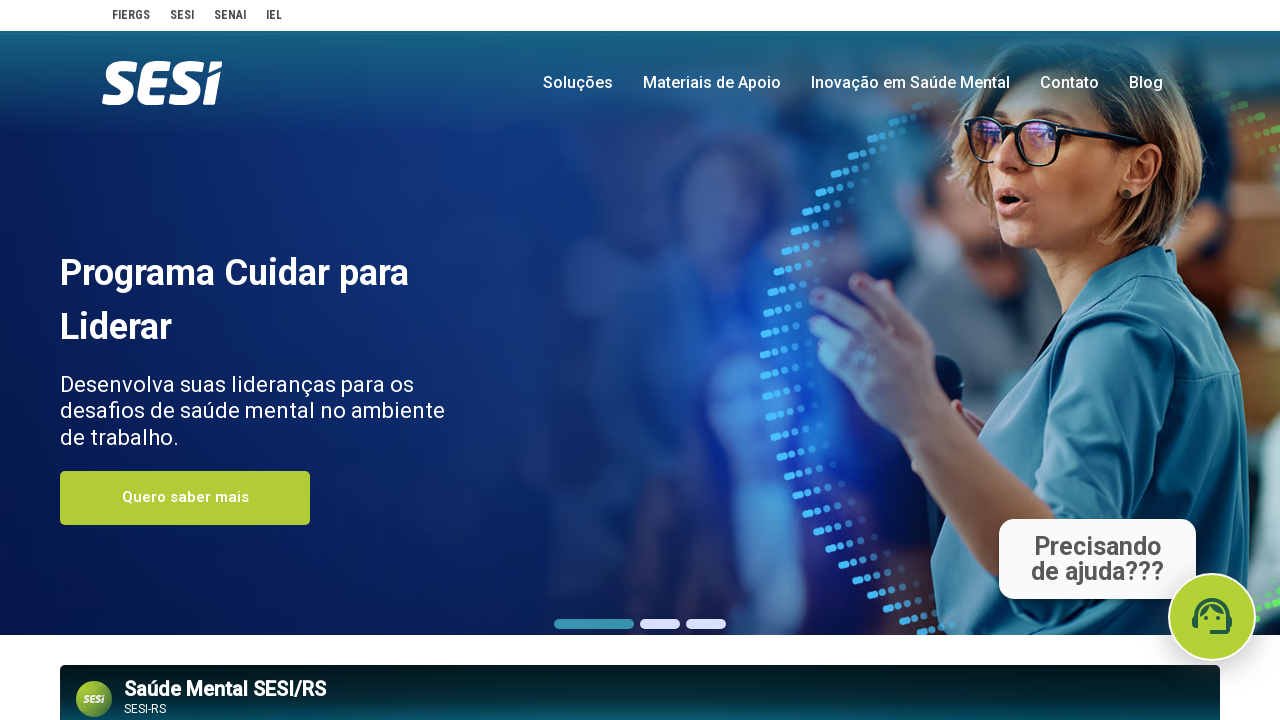

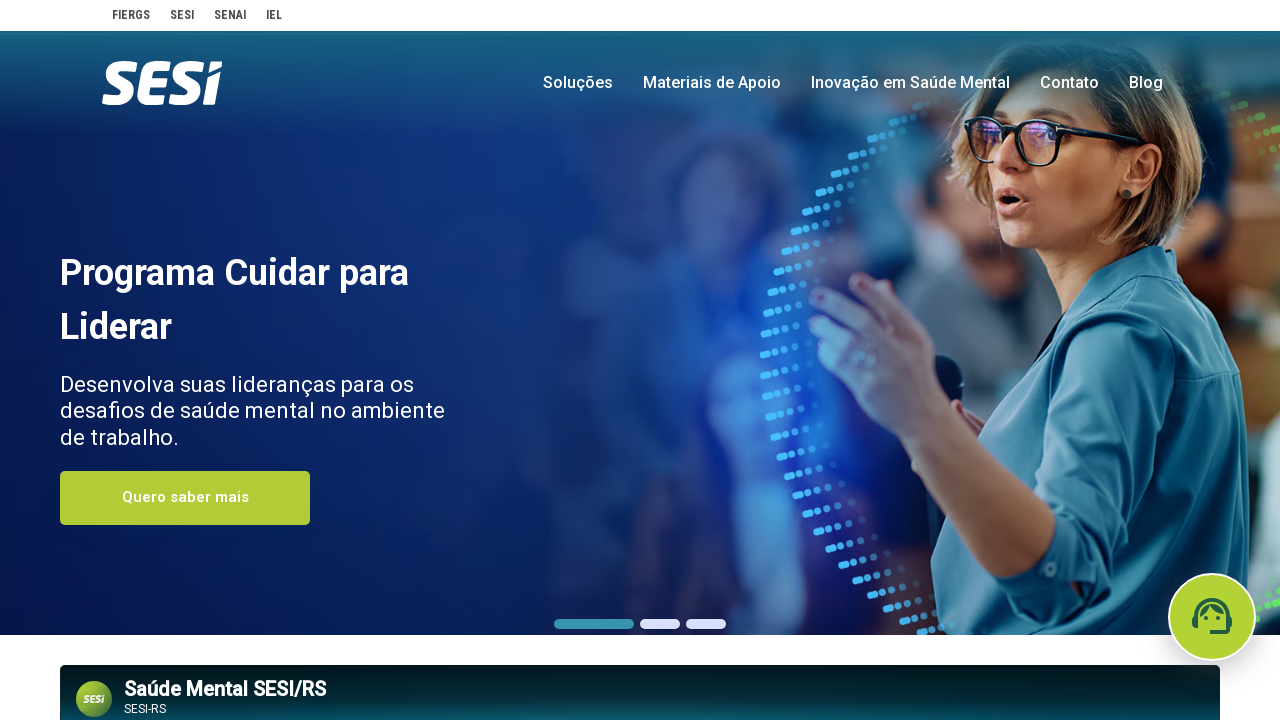